Tests an explicit wait exercise page by waiting for a price element to show "$100", clicking a book button, calculating a mathematical answer from an input value, and submitting the result.

Starting URL: http://suninjuly.github.io/explicit_wait2.html

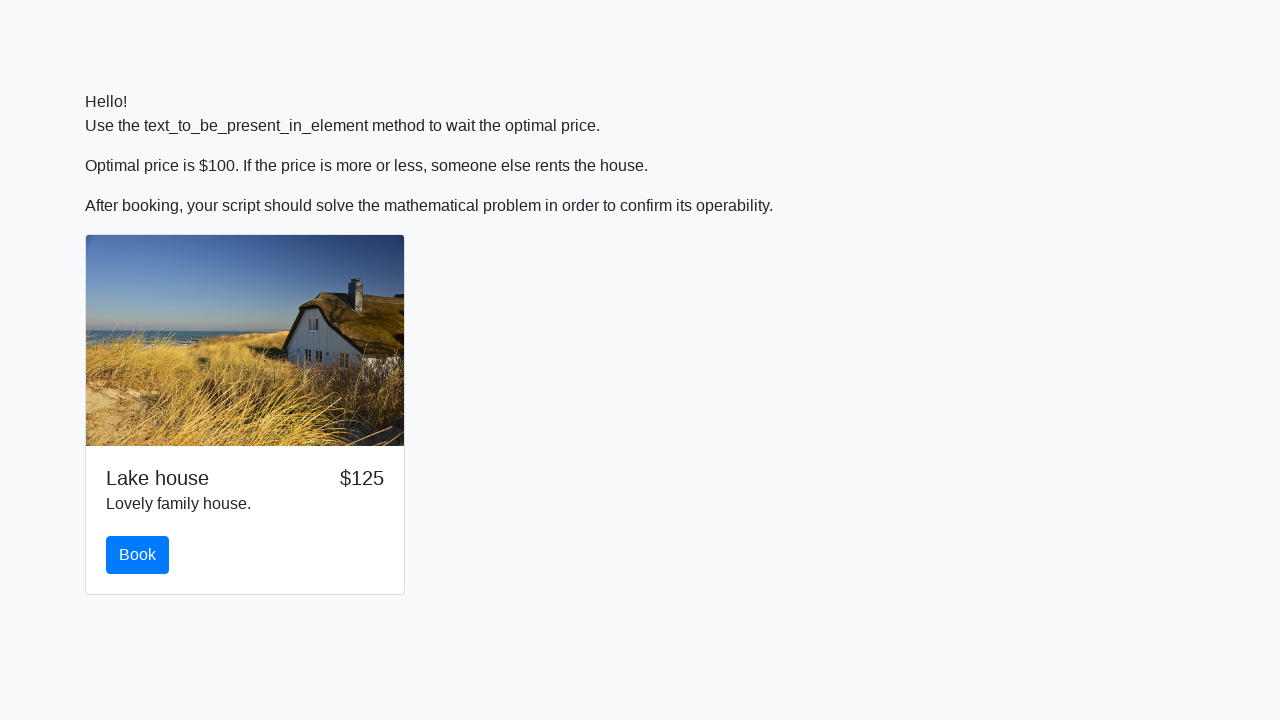

Waited for price element to display '$100'
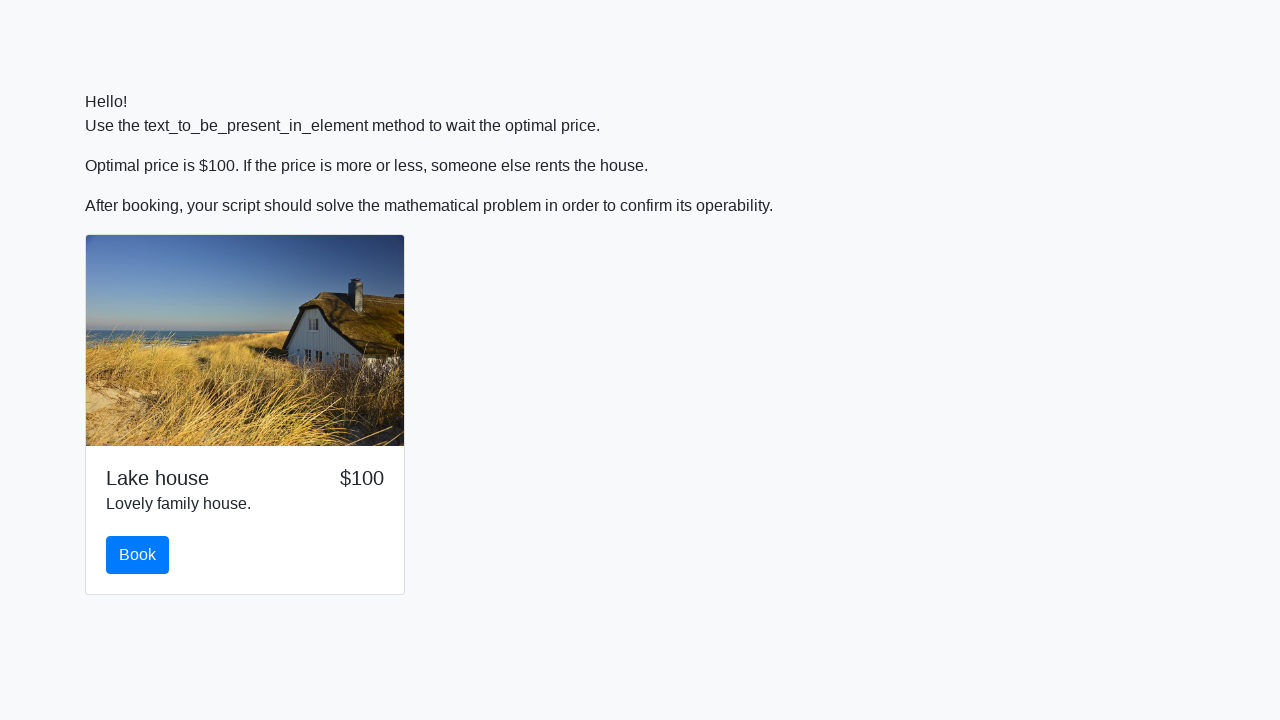

Clicked the book button at (138, 555) on #book
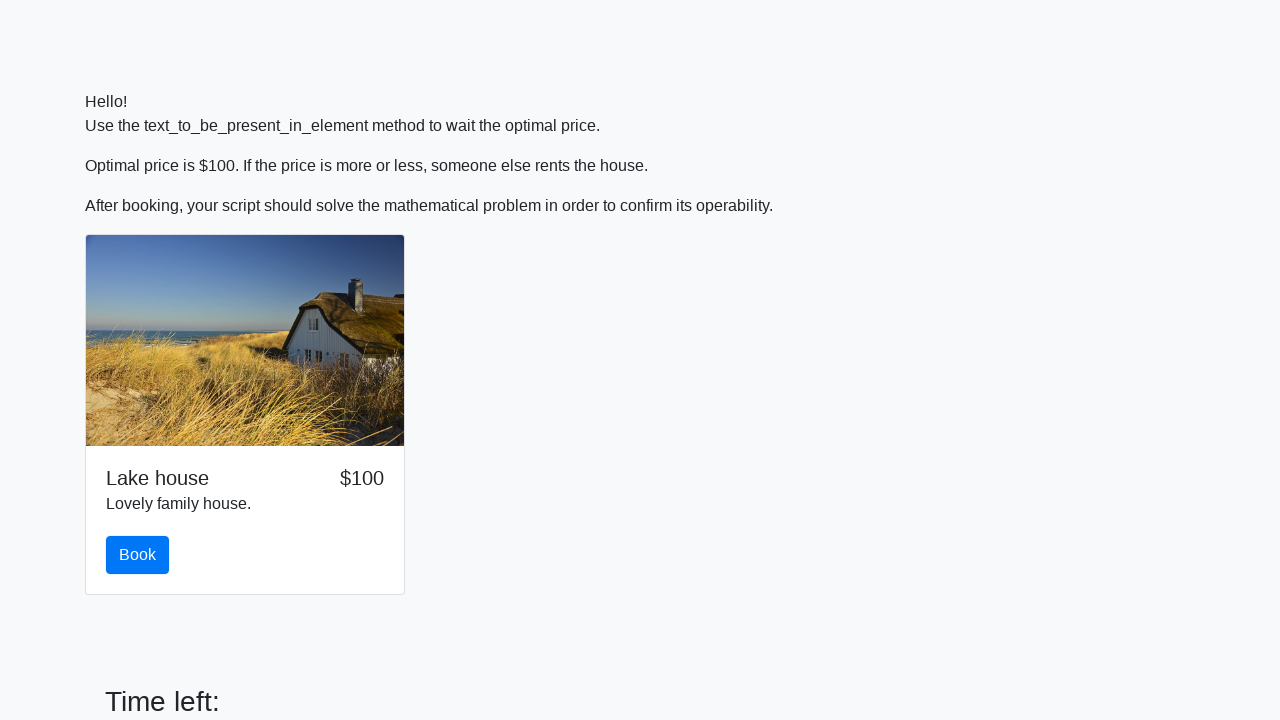

Retrieved input value from #input_value element
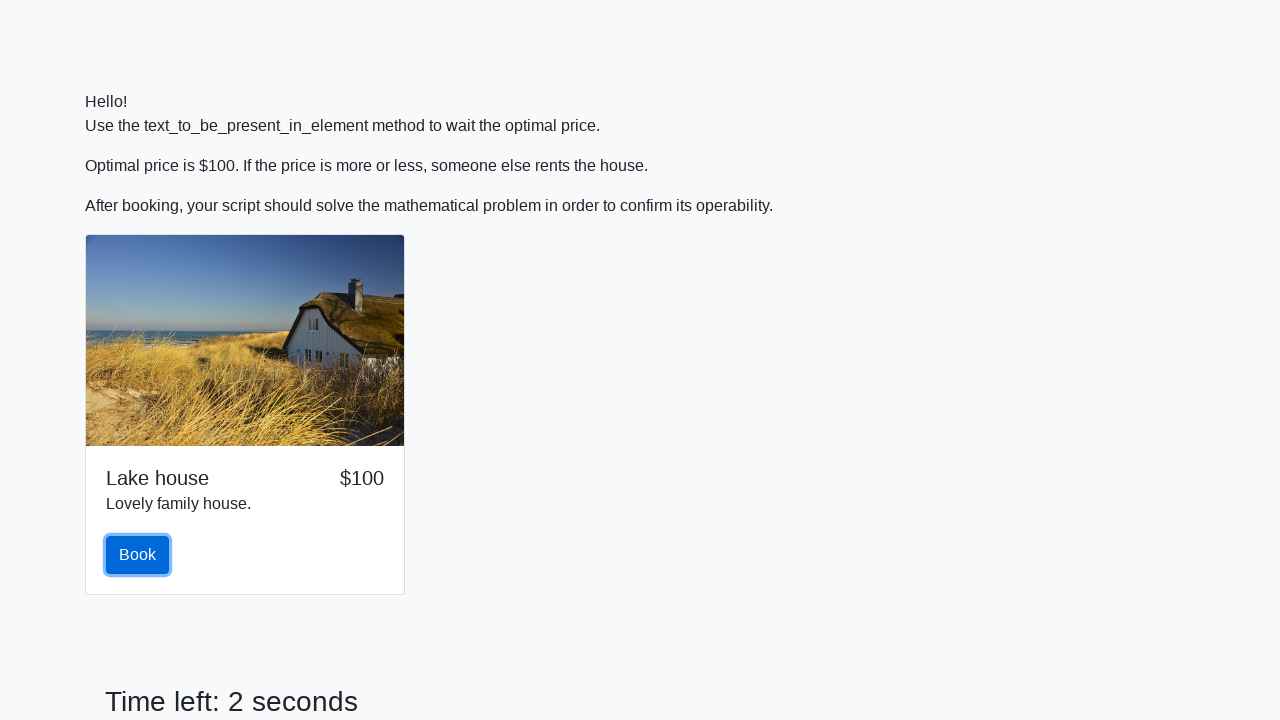

Calculated mathematical answer: 0.3204714077665829
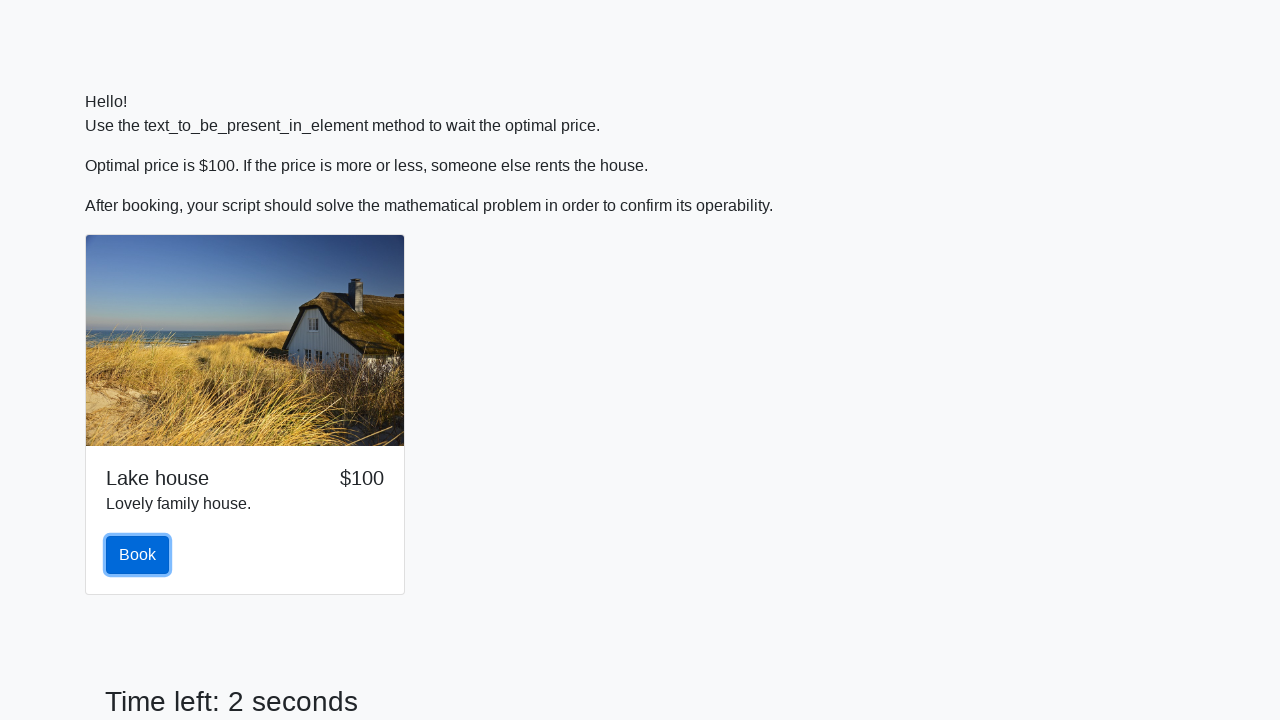

Filled answer field with calculated result on #answer
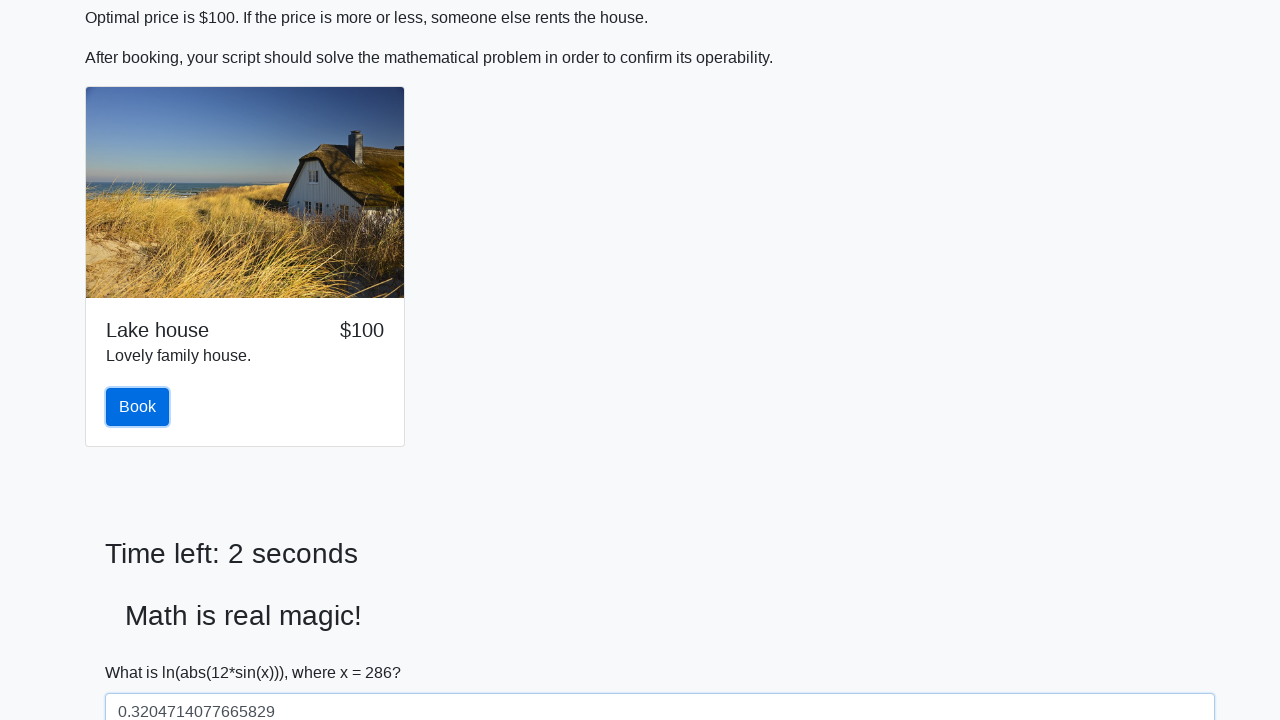

Clicked the solve/submit button at (143, 651) on #solve
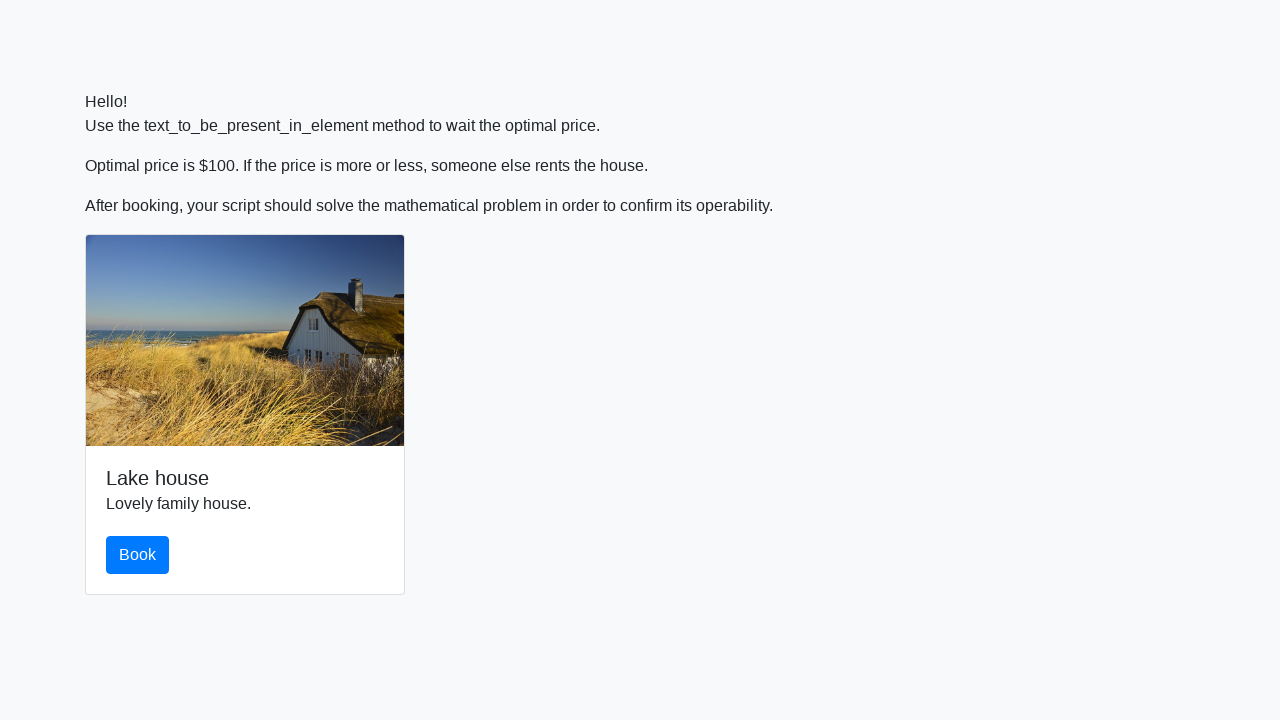

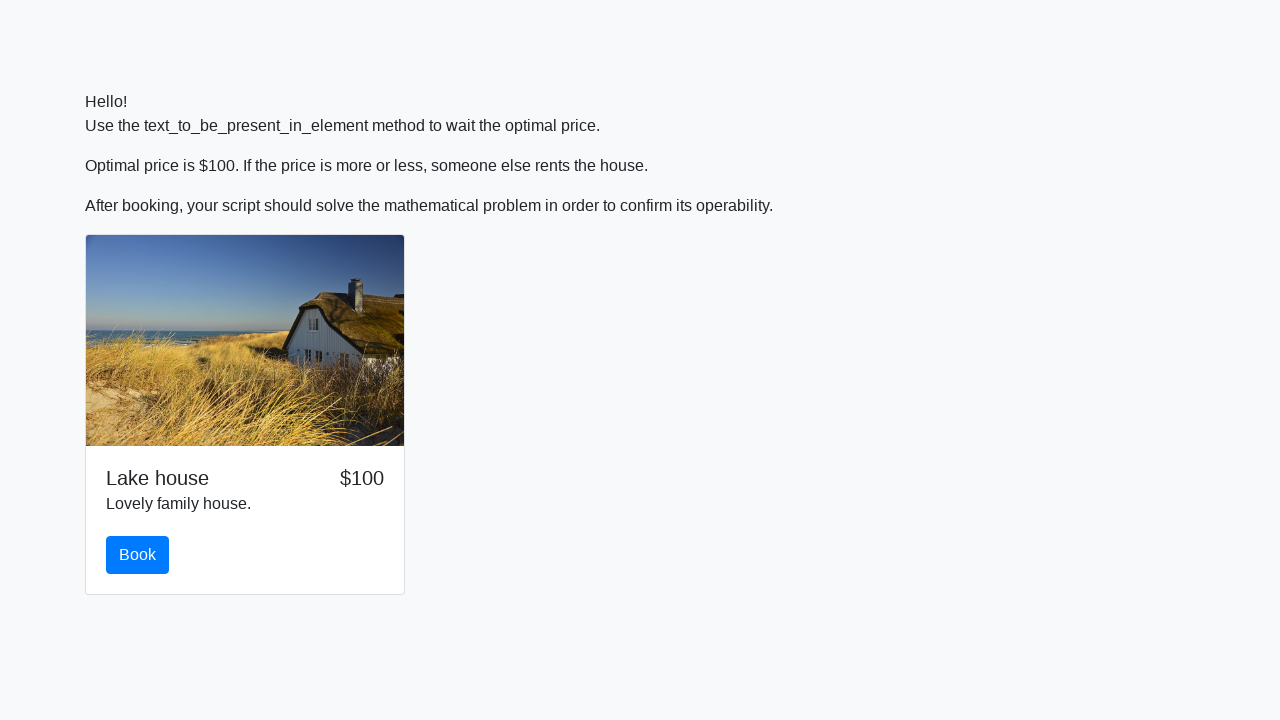